Tests navigation to the forgot password page by clicking on a partial link text

Starting URL: https://adactinhotelapp.com/

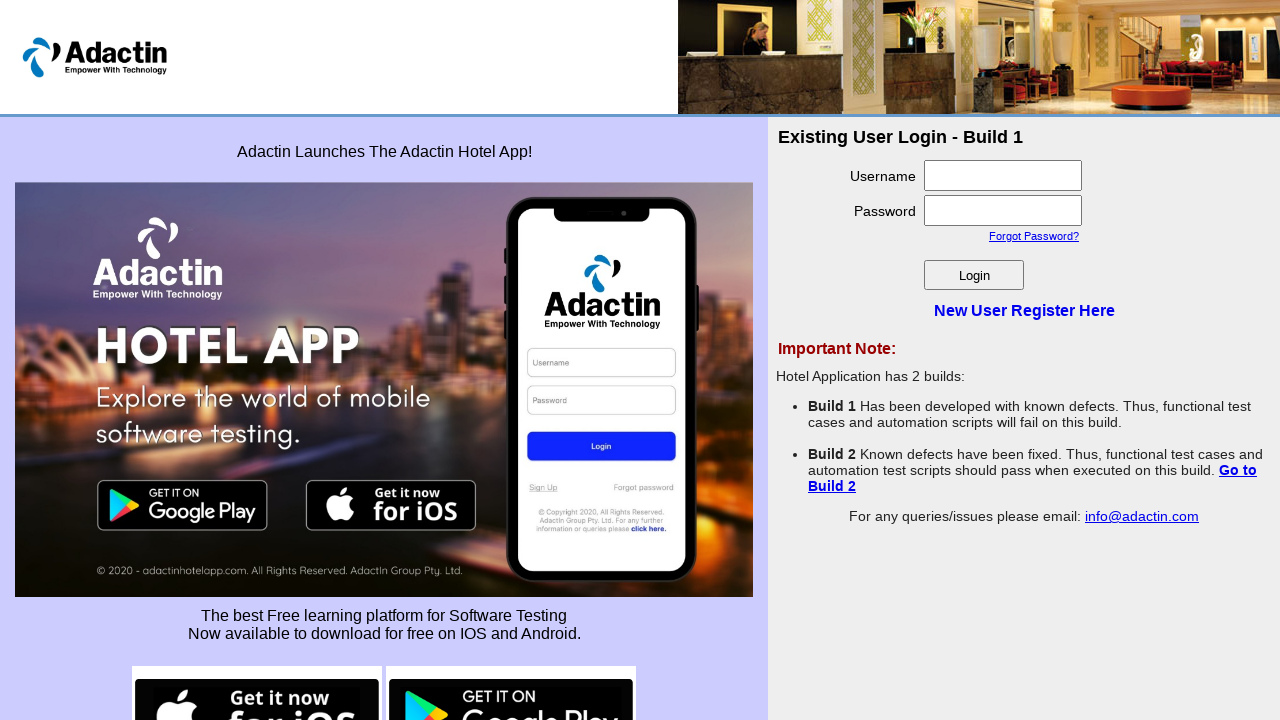

Navigated to Adactin Hotel App homepage
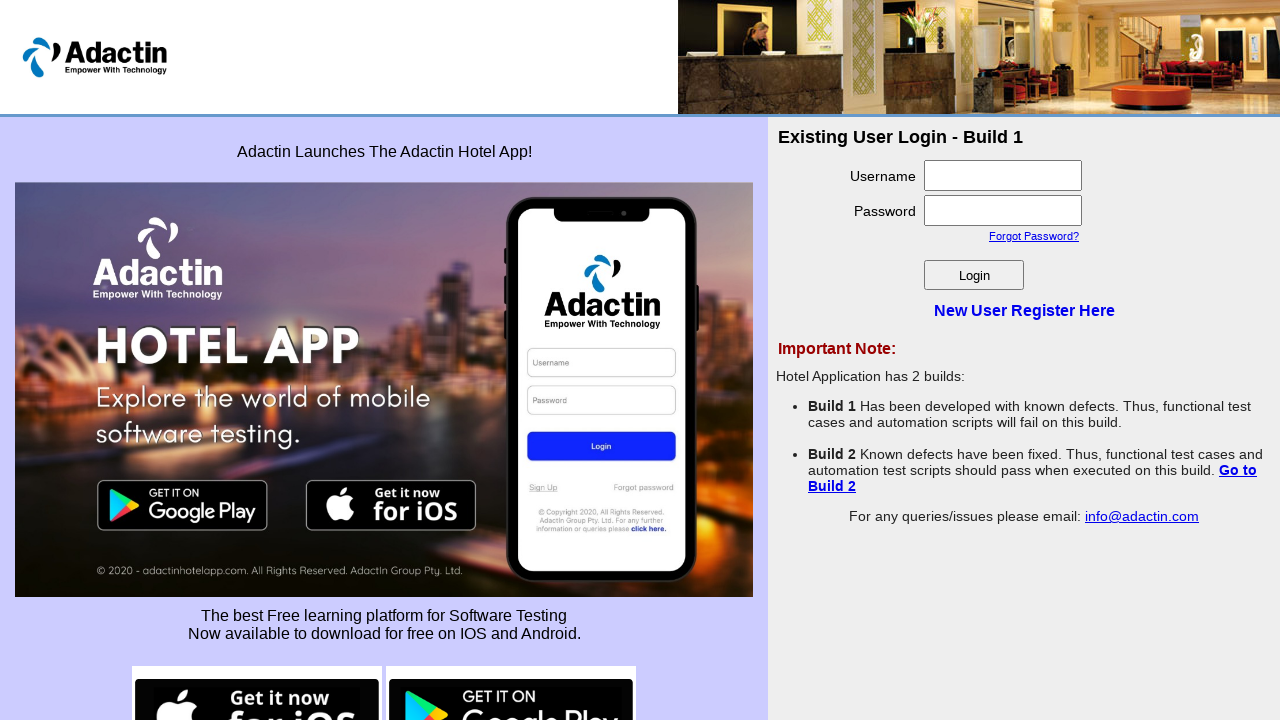

Clicked on 'Forgot Password' link using partial text match at (1034, 236) on a:has-text('Forgot')
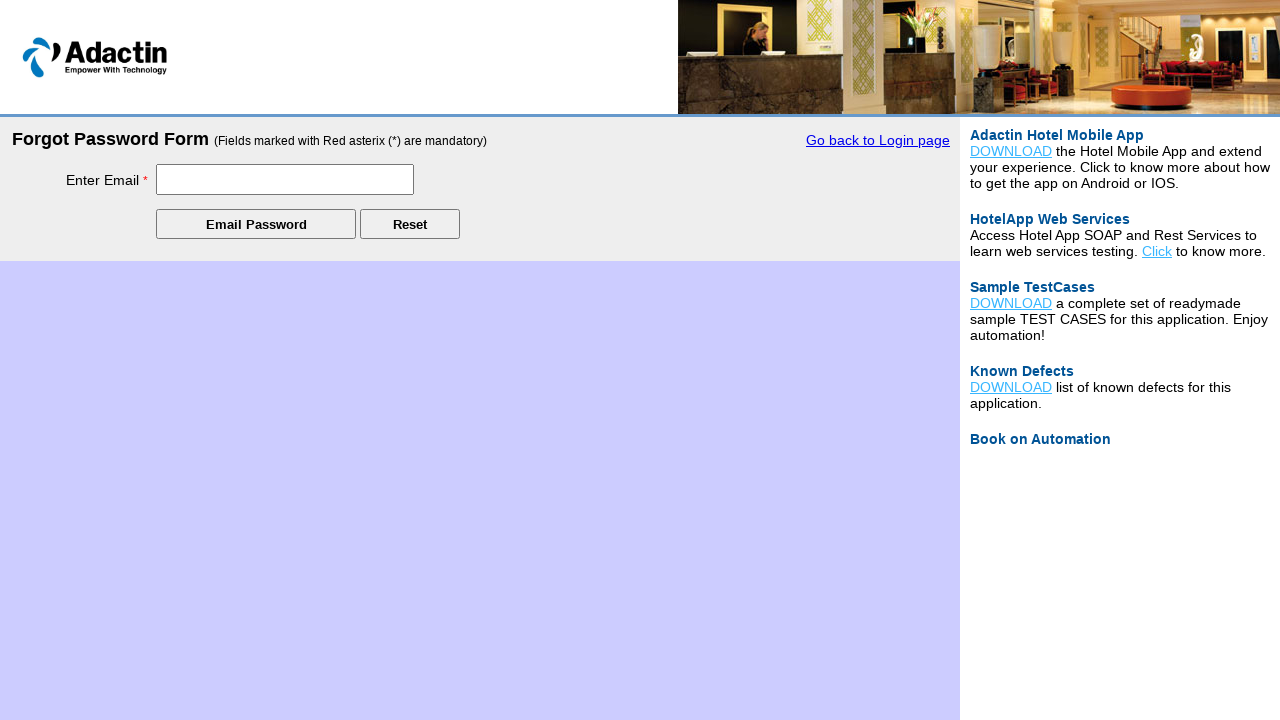

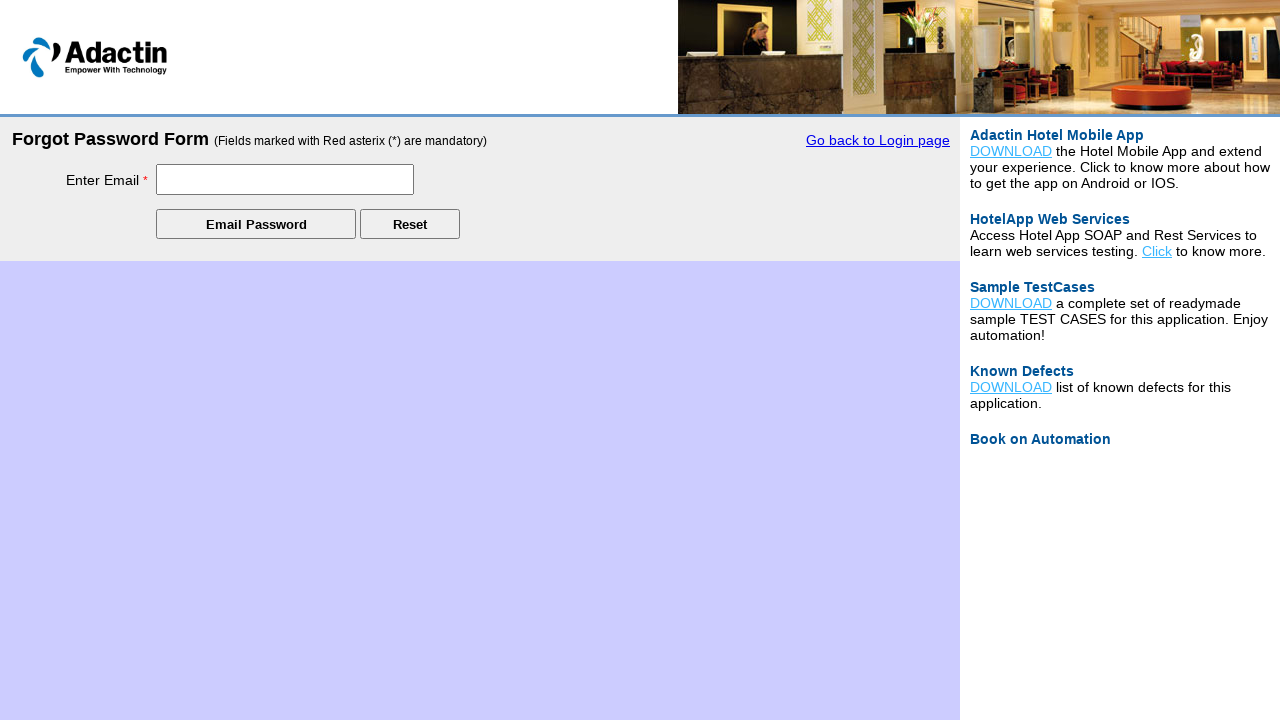